Navigates to the Selenium HQ website and verifies that the page title starts with "Selenium"

Starting URL: https://www.seleniumhq.org

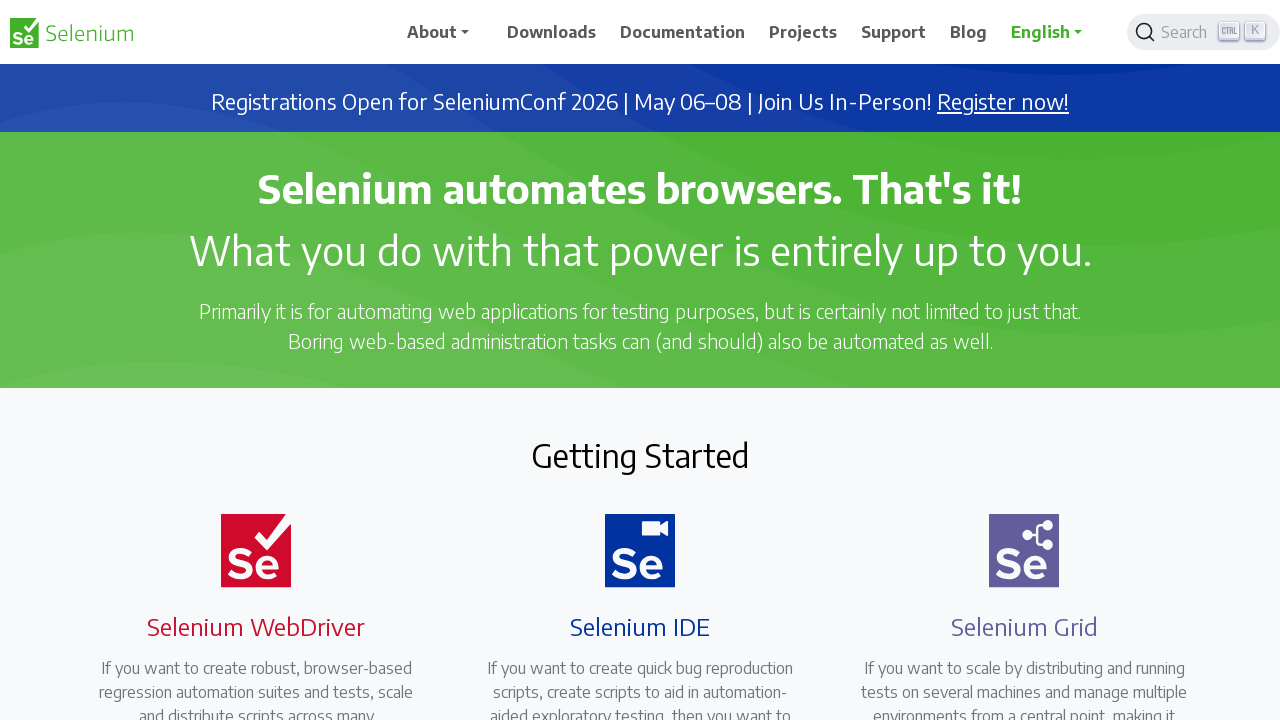

Navigated to Selenium HQ website
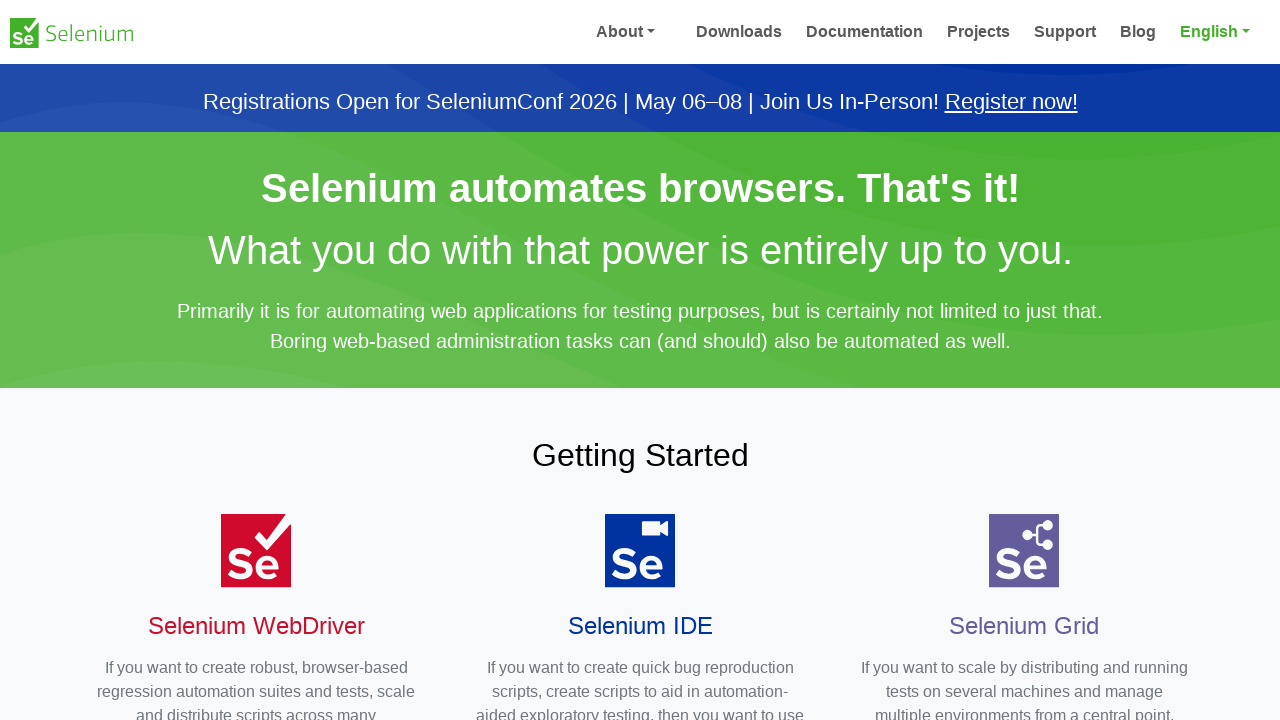

Page DOM content loaded
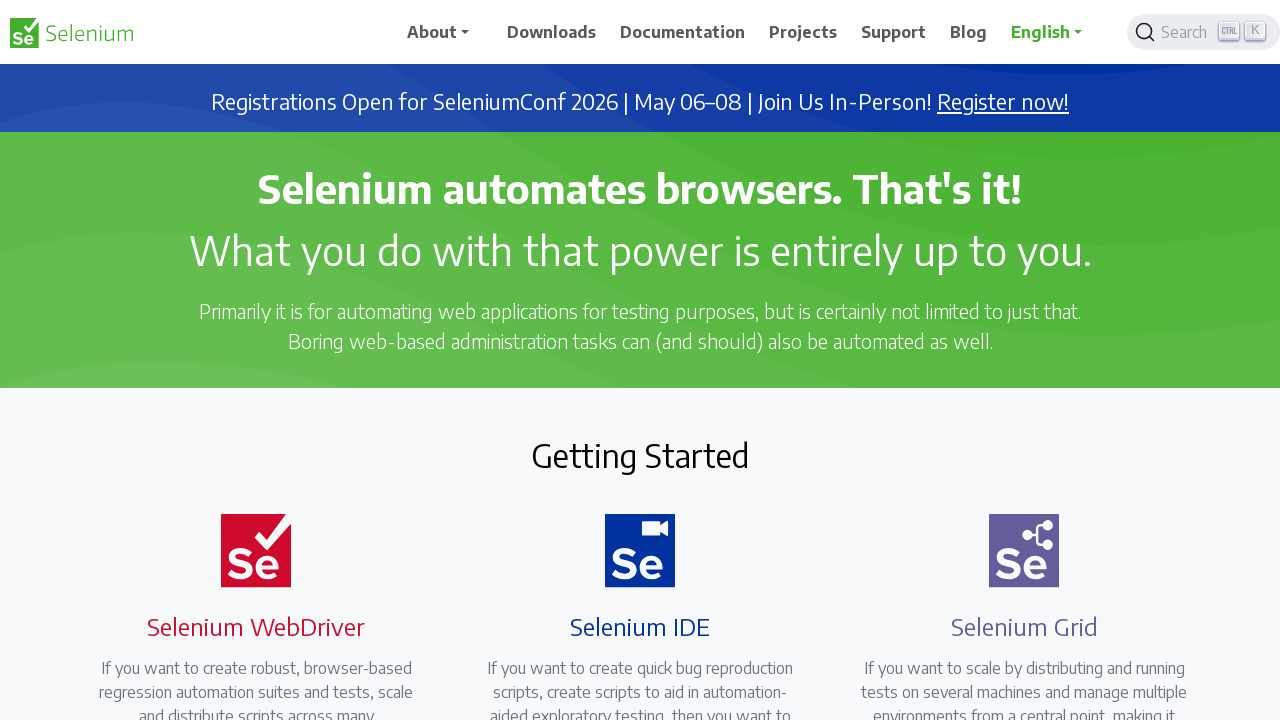

Verified page title starts with 'Selenium': 'Selenium'
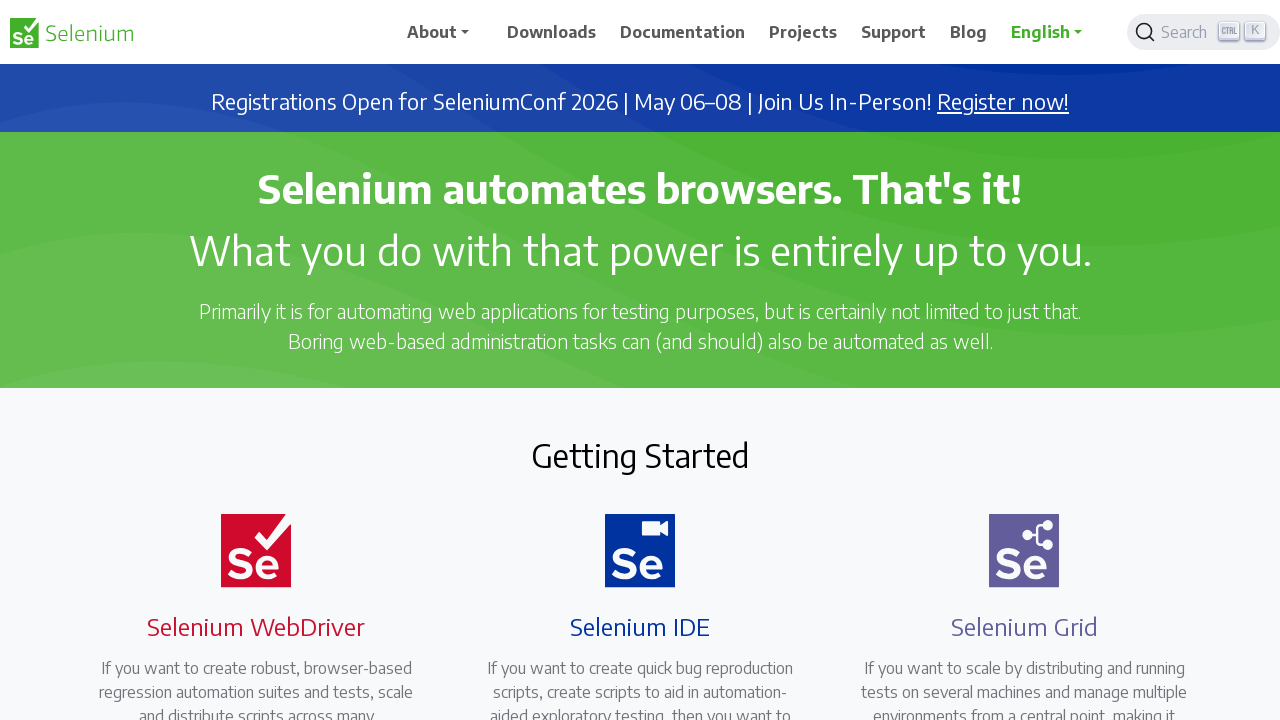

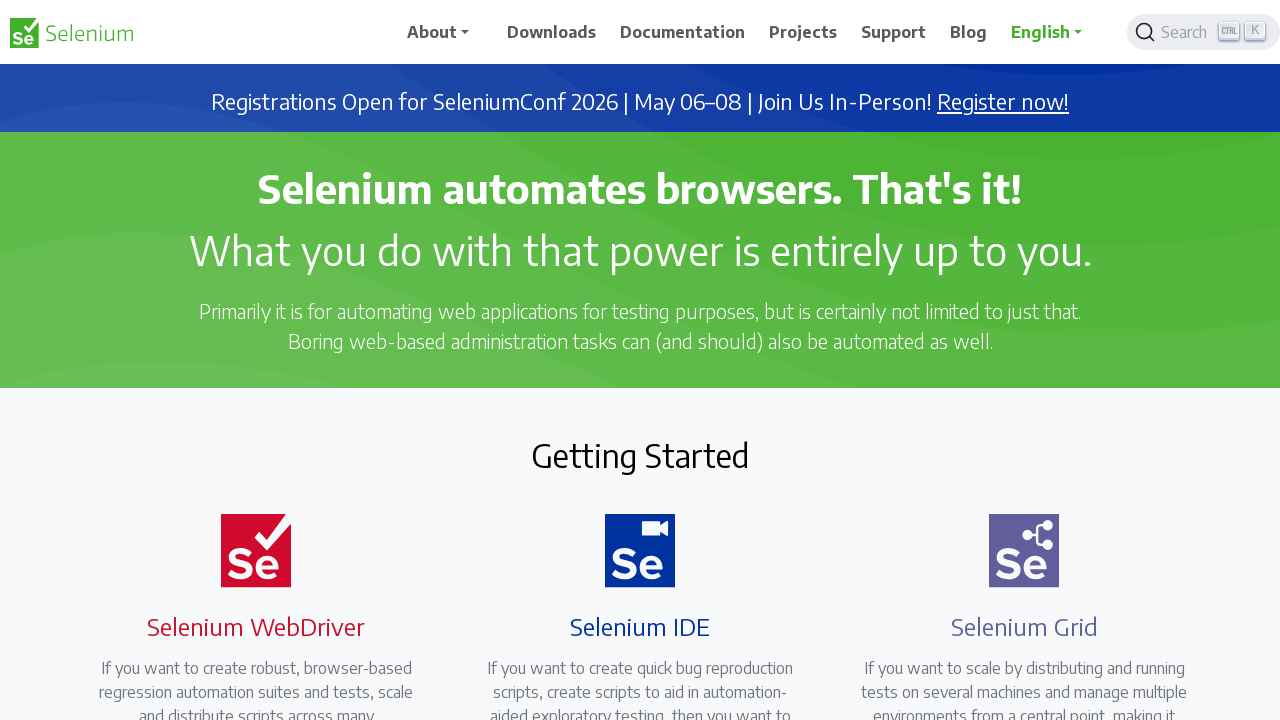